Tests form submission on a Selenium tutorial page by filling in name, email, and phone fields, then clicking the submit button and verifying redirect to a success page.

Starting URL: http://qxf2.com/selenium-tutorial-main

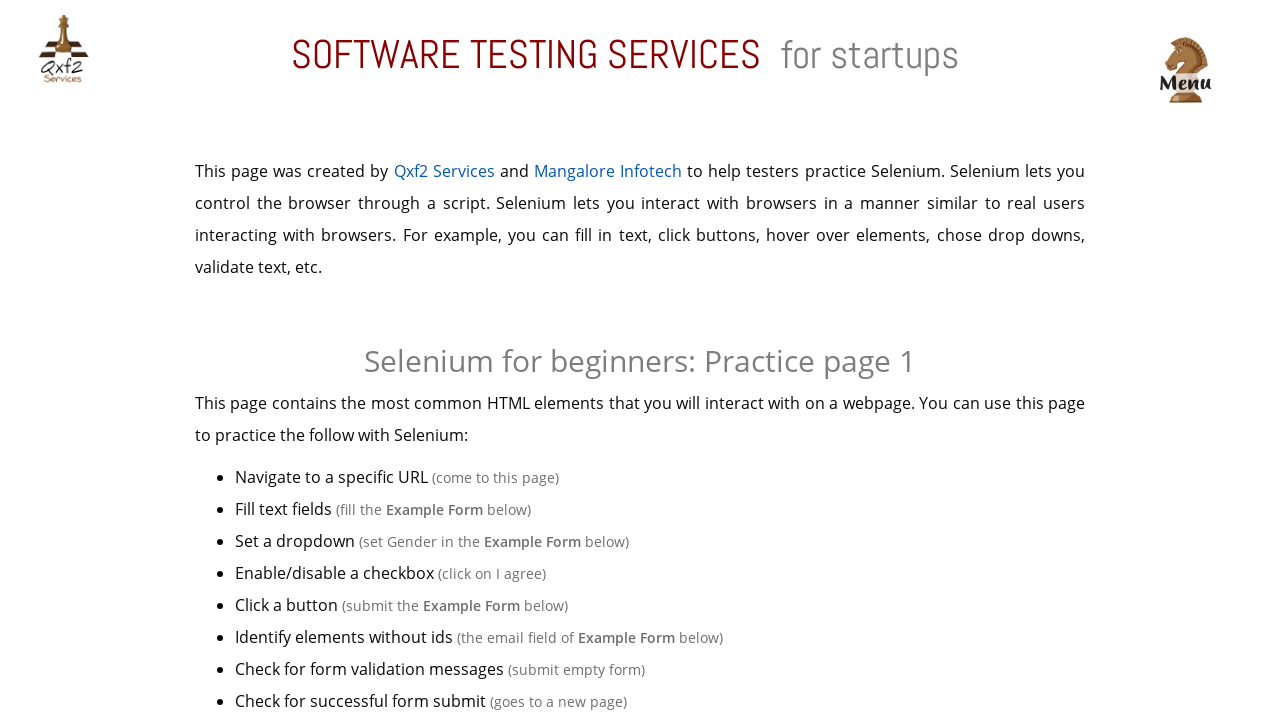

Filled name field with 'Ajitava' on #name
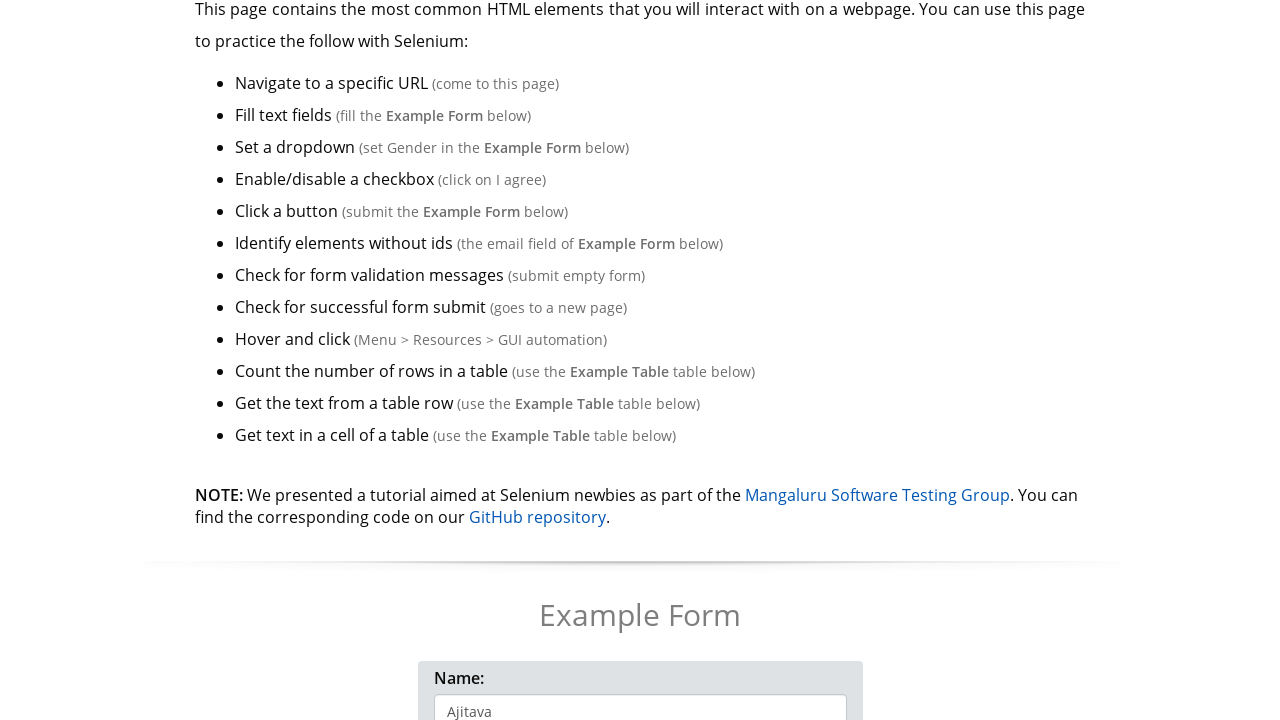

Filled email field with 'ajitava@qxf2.com' on input[name='email']
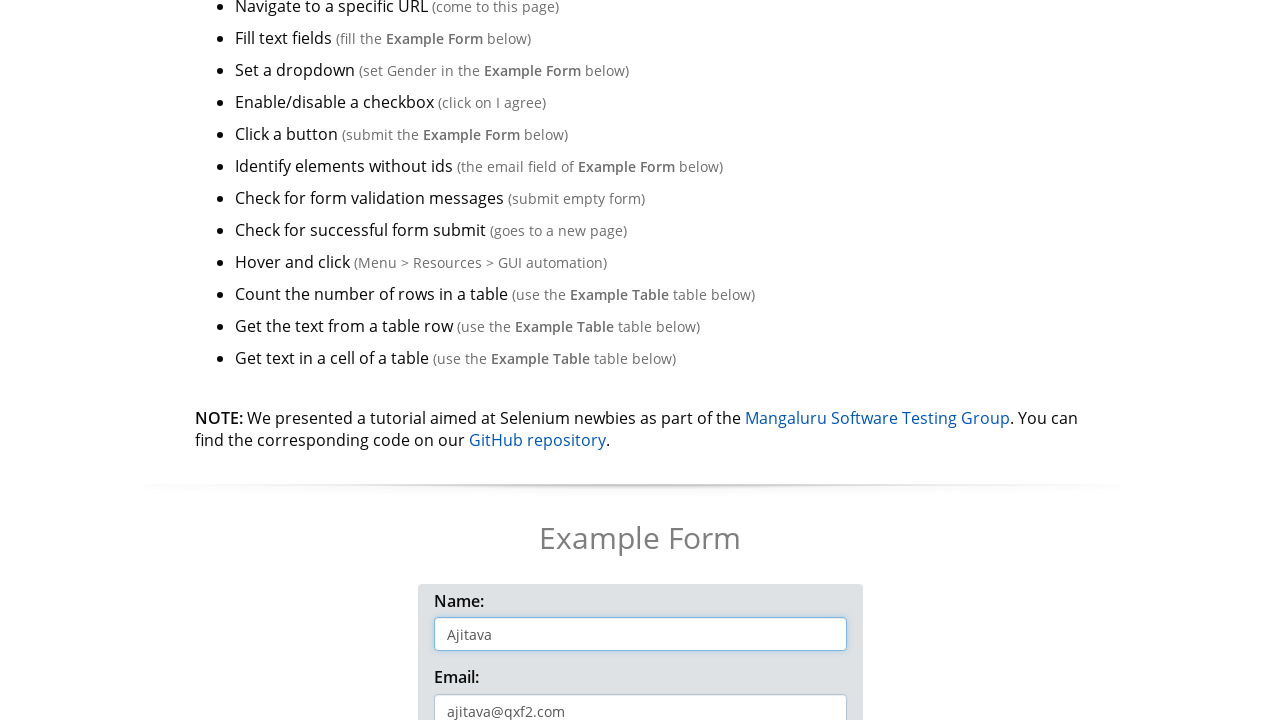

Filled phone field with '9999999999' on #phone
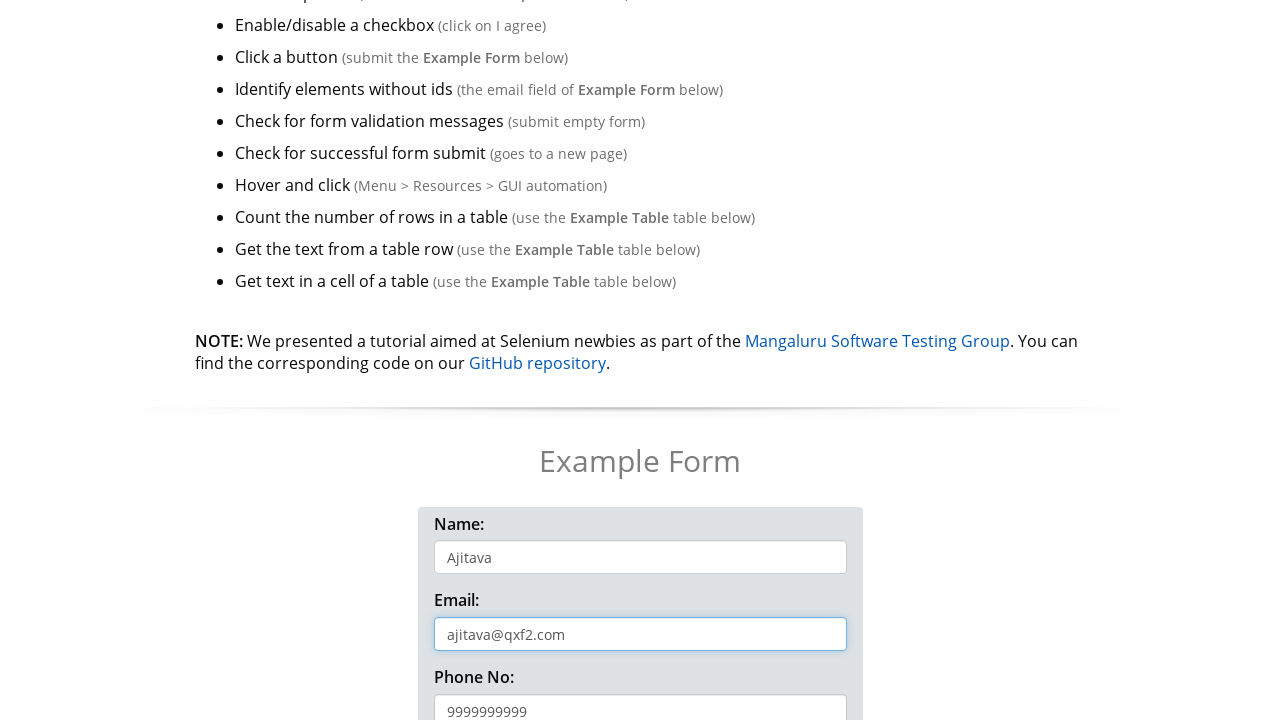

Clicked the submit button at (640, 360) on xpath=//button[text()='Click me!']
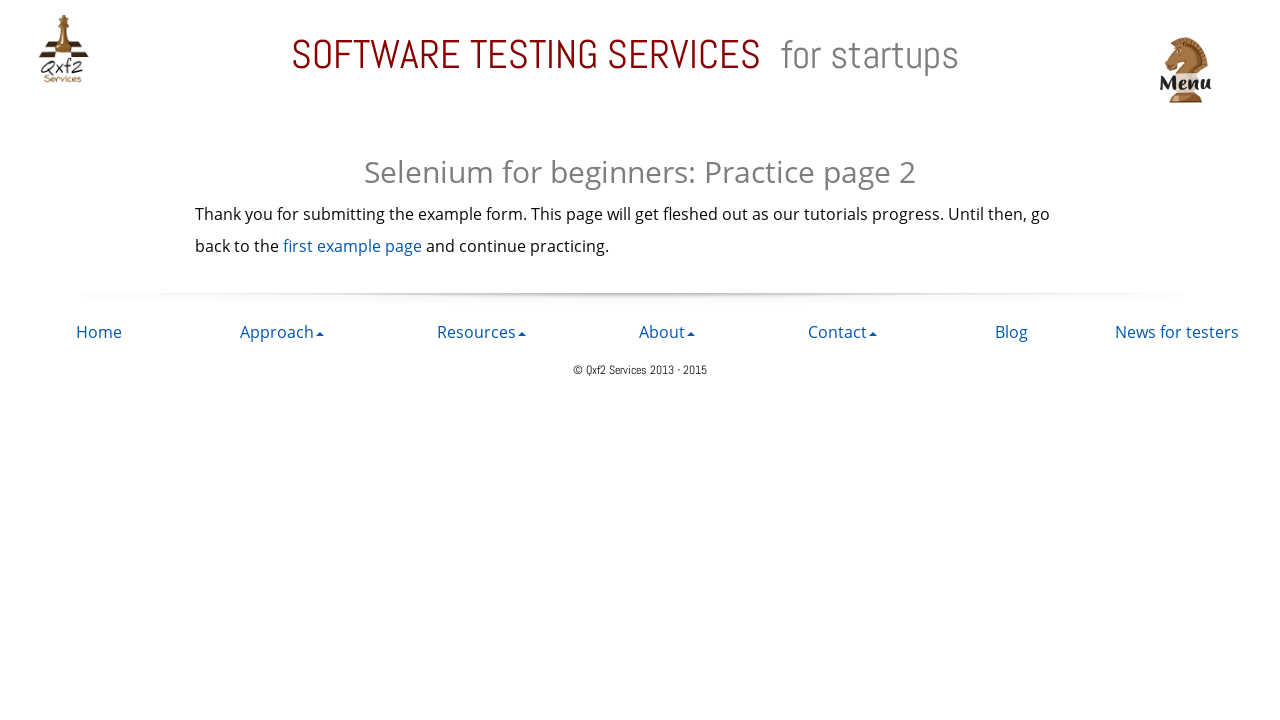

Verified redirect to success page at https://qxf2.com/selenium-tutorial-redirect
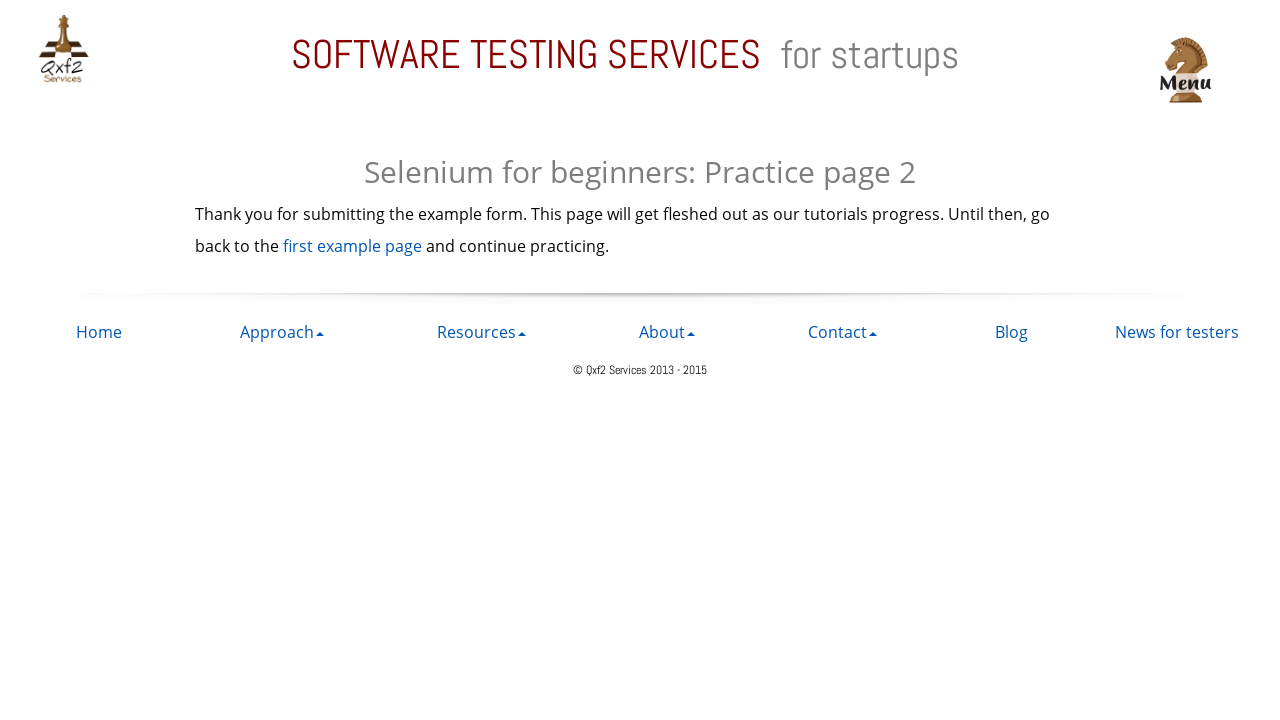

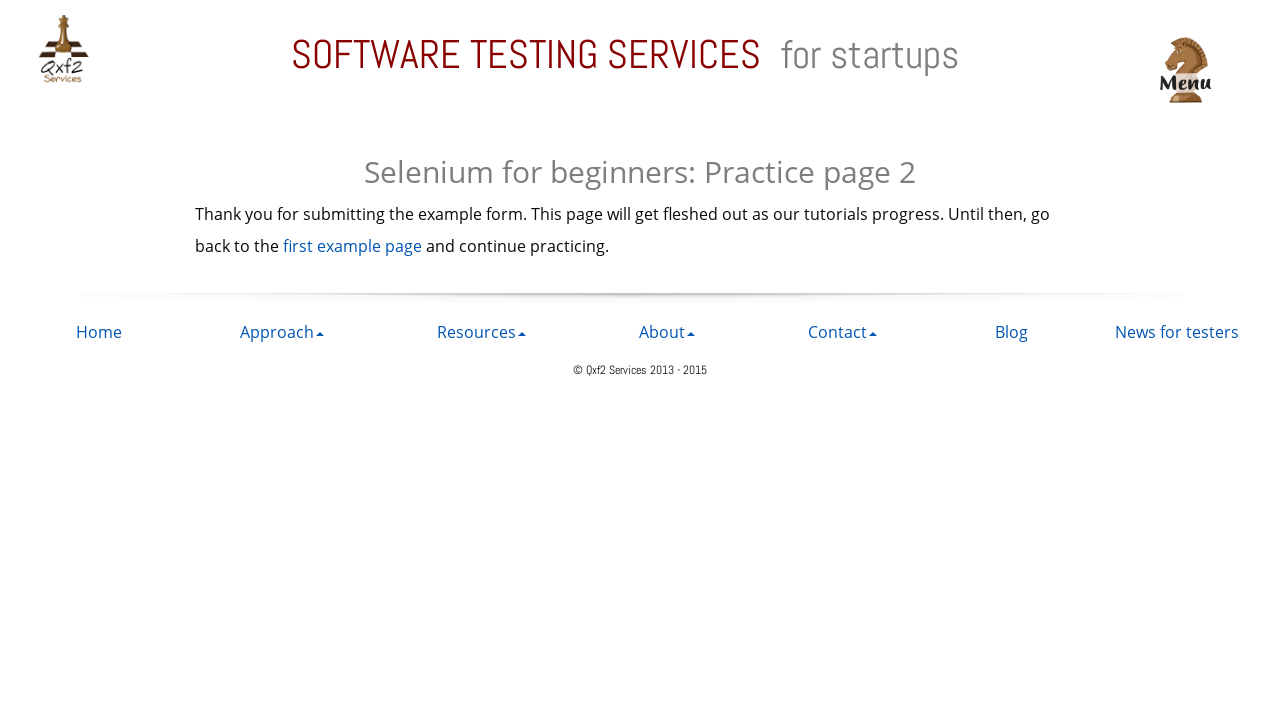